Tests percentage calculator by calculating what percentage 10 is of 100

Starting URL: http://www.calculator.net/

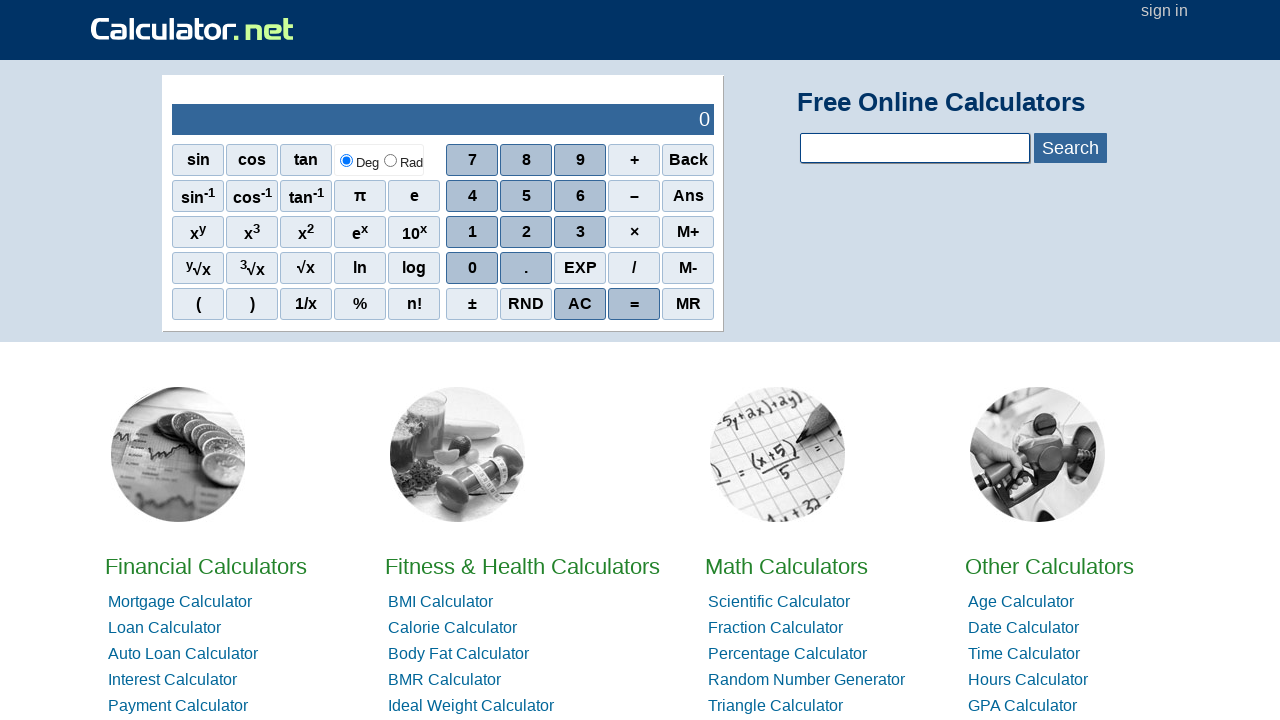

Clicked link to percentage calculator from home page at (786, 566) on xpath=//*[@id="homelistwrap"]/div[3]/div[2]/a
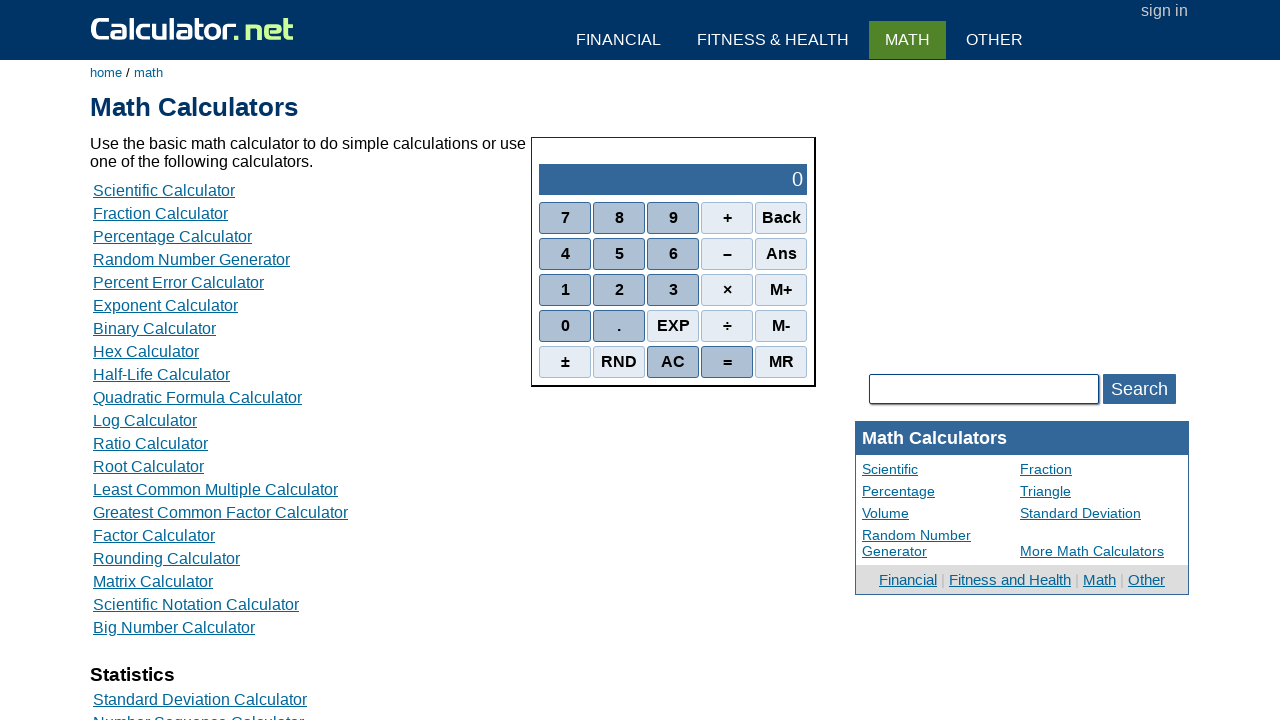

Clicked percentage calculator option at (172, 236) on xpath=//*[@id="content"]/table[2]/tbody/tr/td/div[3]/a
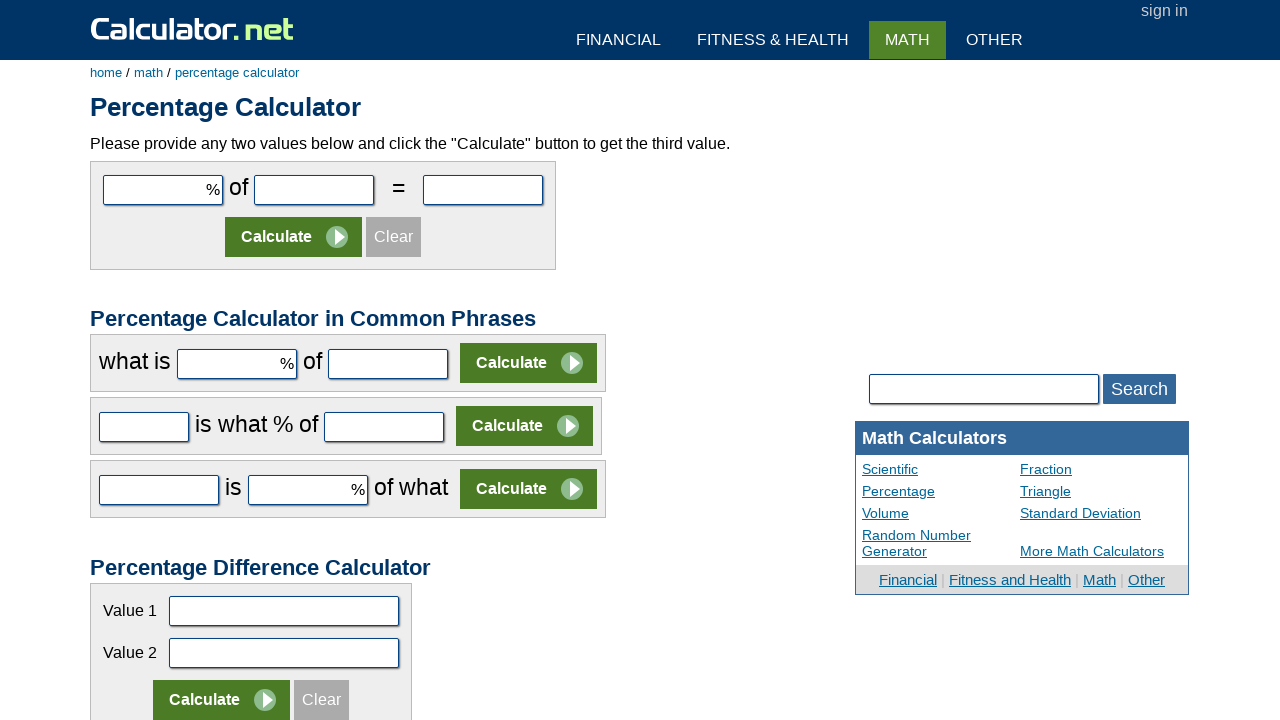

Cleared first input field on #cpar1
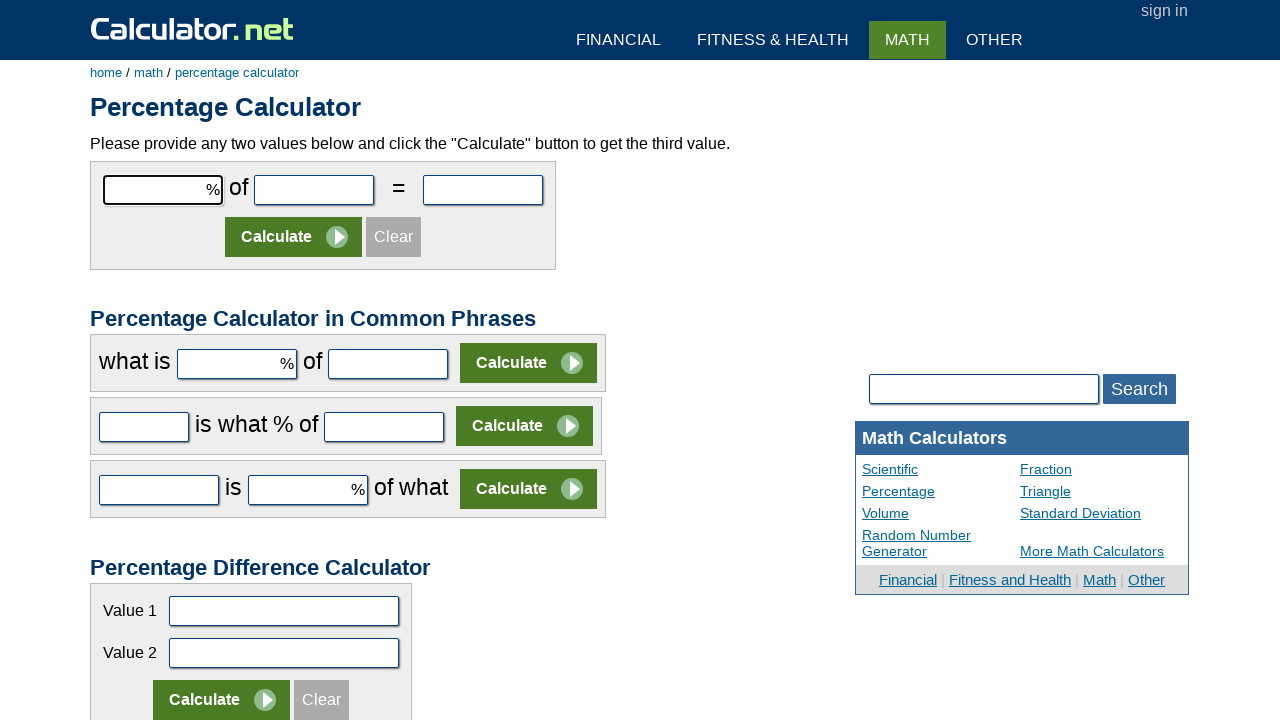

Cleared second input field on #cpar2
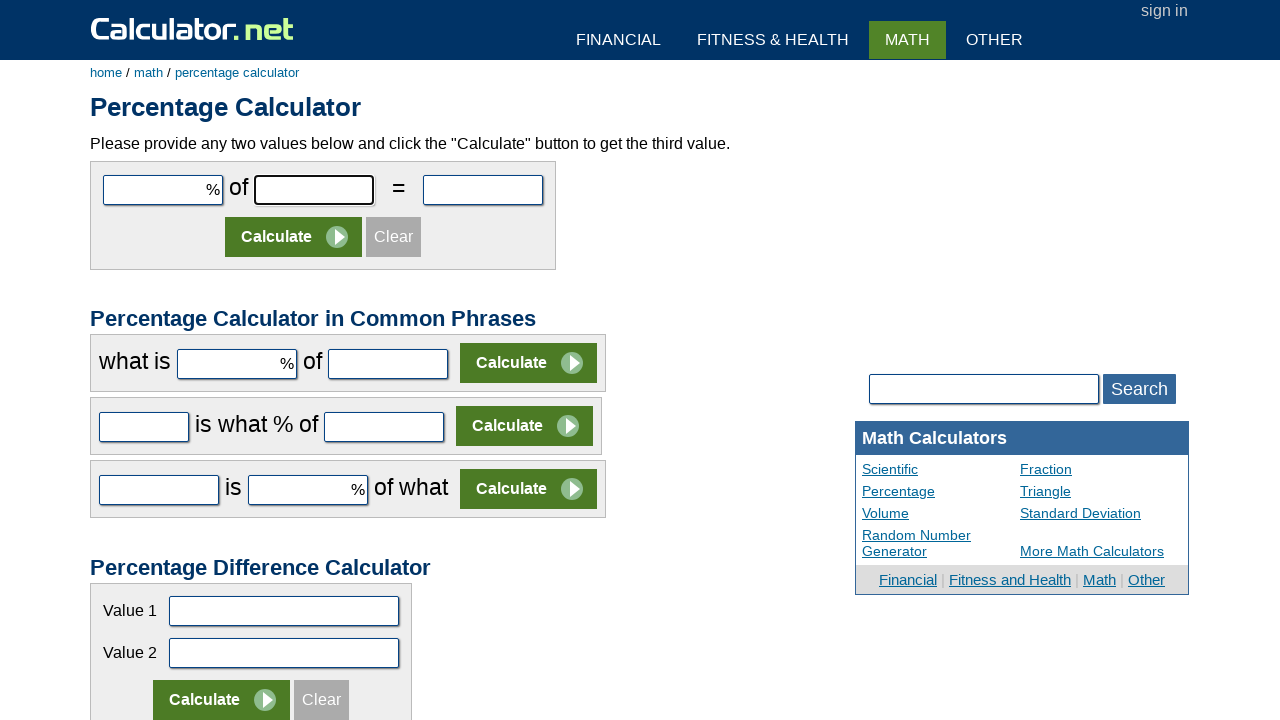

Entered '10' in first input field on #cpar1
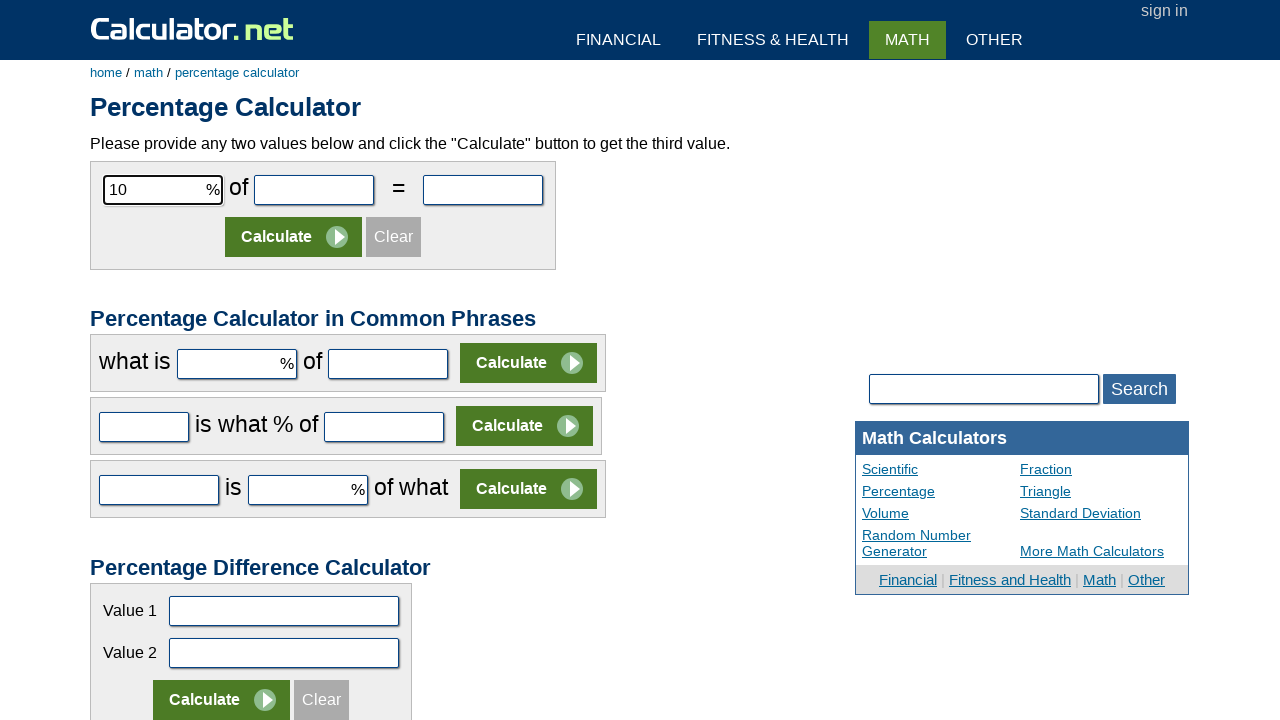

Entered '100' in second input field on #cpar2
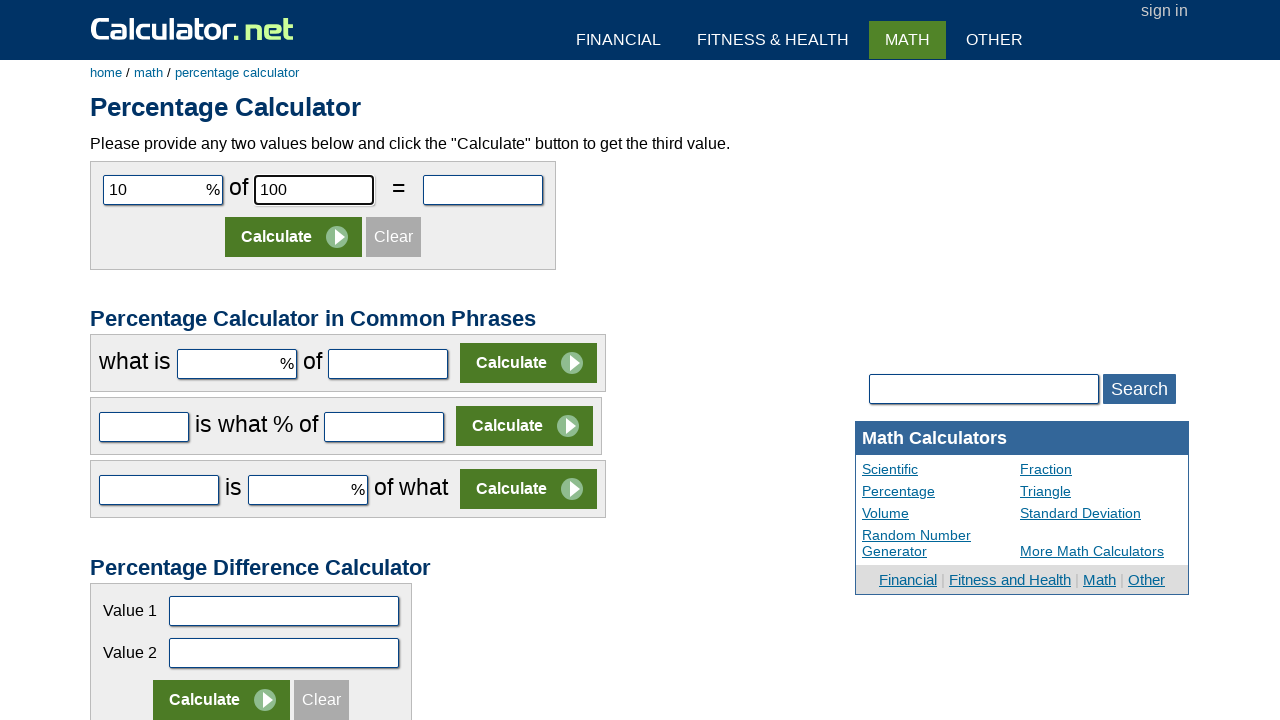

Clicked calculate button to compute percentage at (294, 237) on xpath=//*[@id="content"]/form[1]/table/tbody/tr[2]/td/input[2]
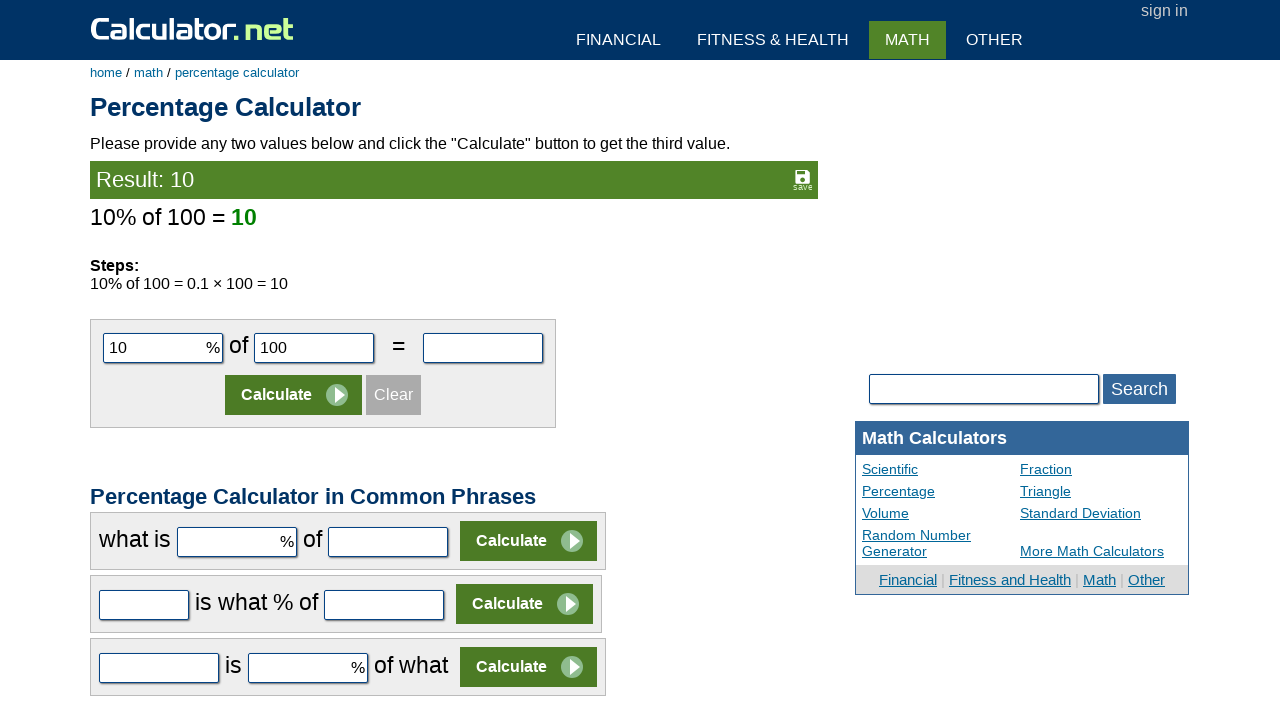

Result displayed showing that 10 is 10% of 100
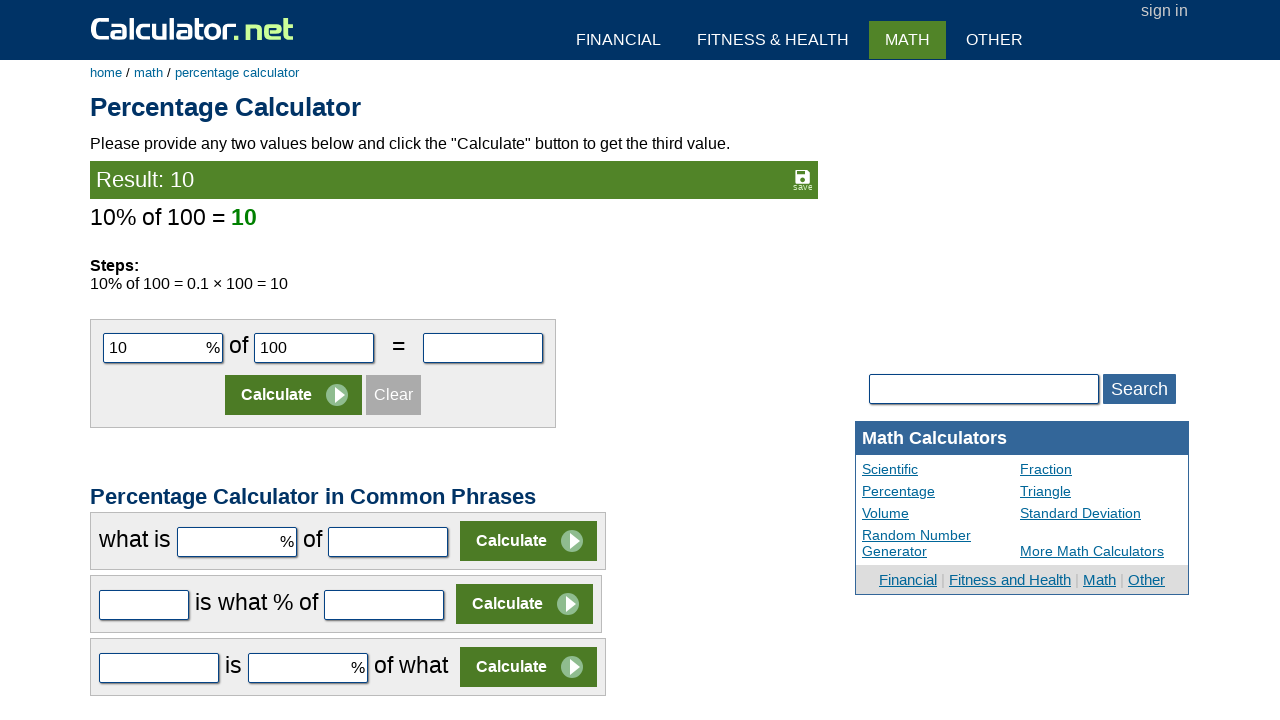

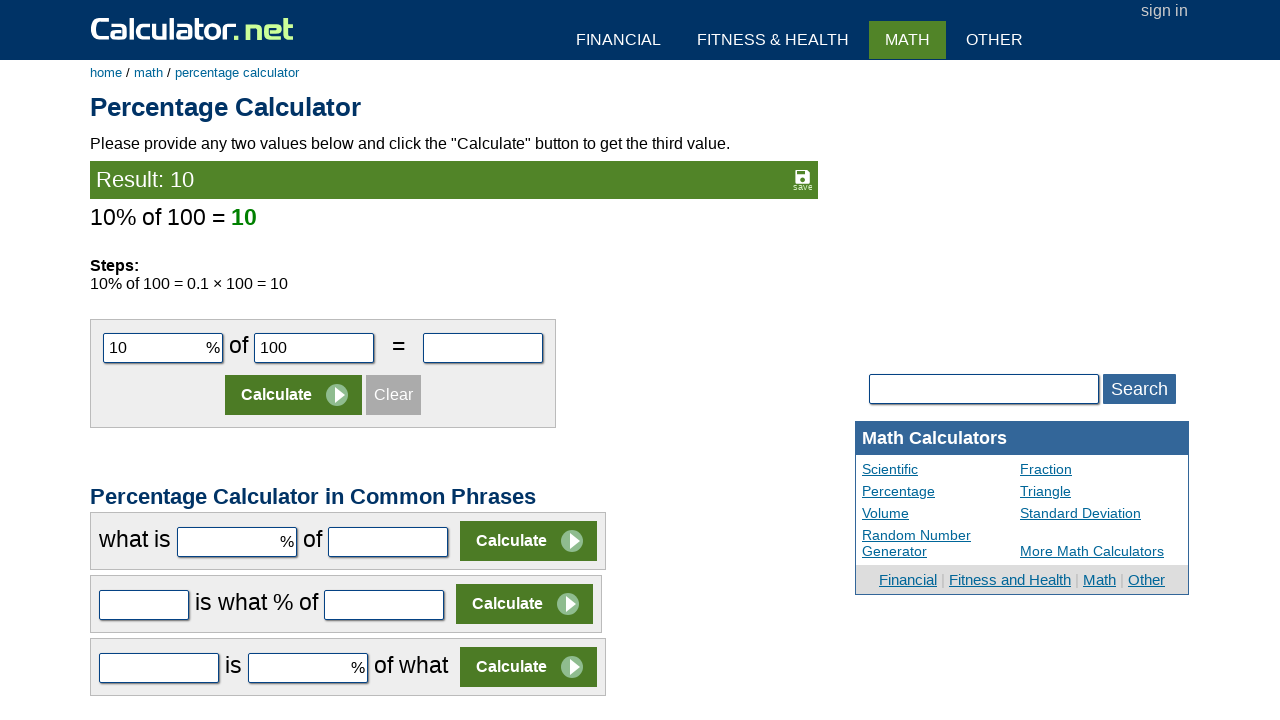